Tests searching for images on Safebooru by entering search tags, clicking on a random result from the gallery, and verifying the image detail page loads.

Starting URL: https://safebooru.org/

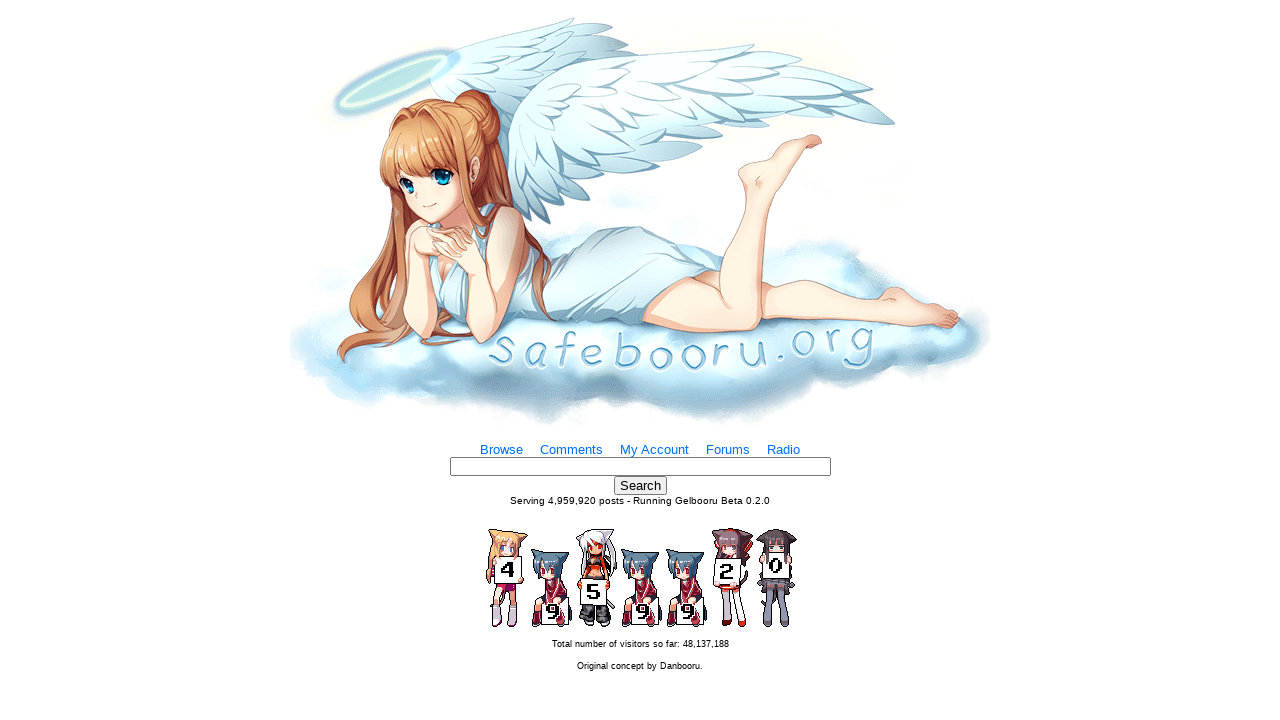

Filled search box with formatted tags 'anime_girl' on input[name='tags']
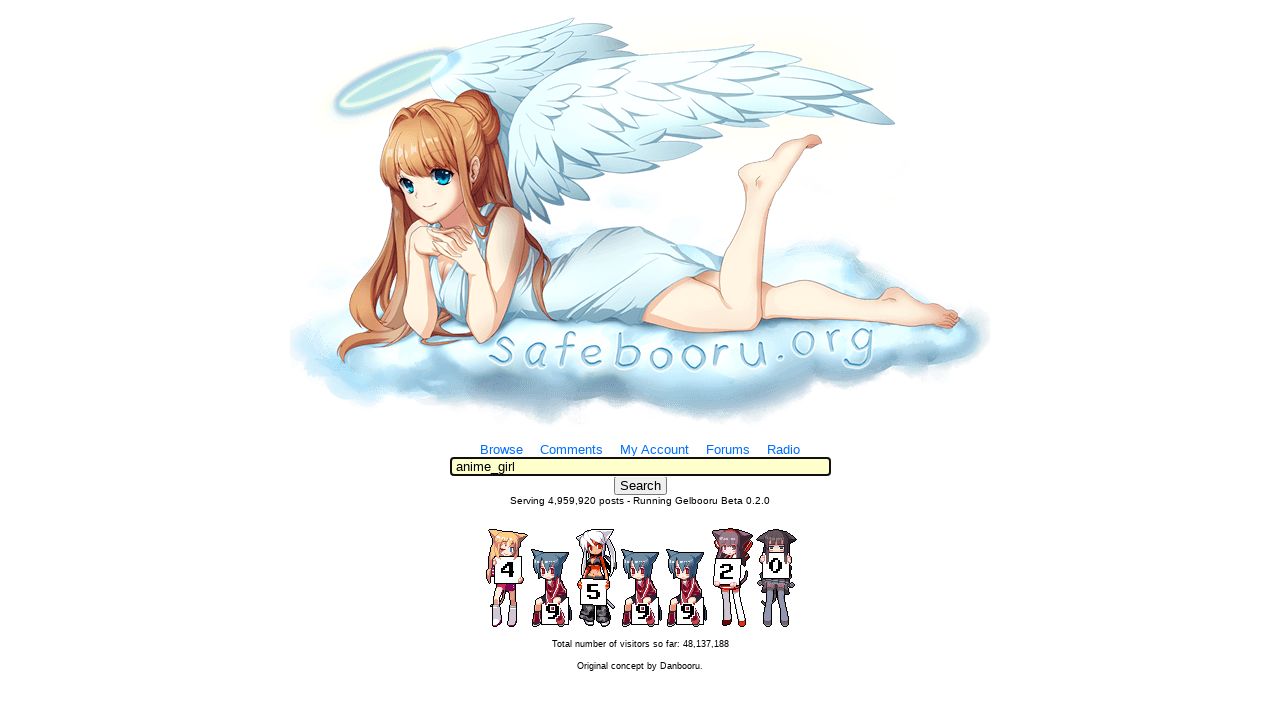

Pressed Enter to submit the search on input[name='tags']
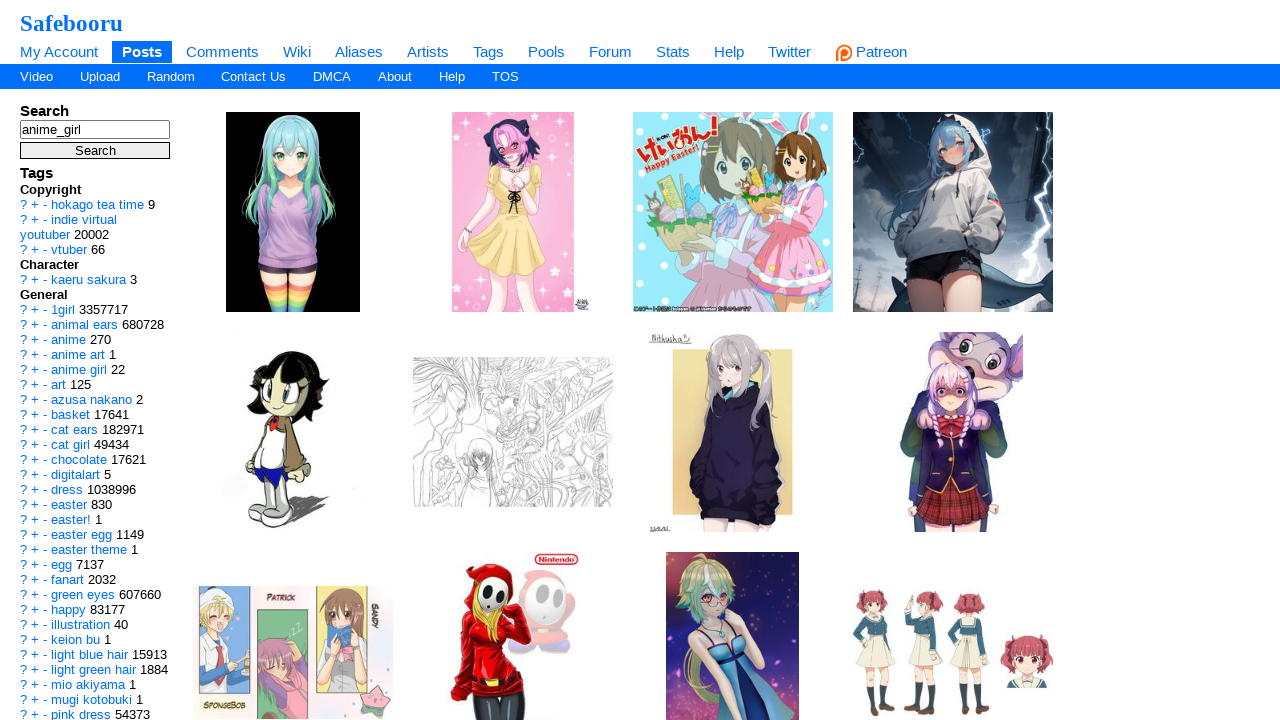

Search results loaded with preview images
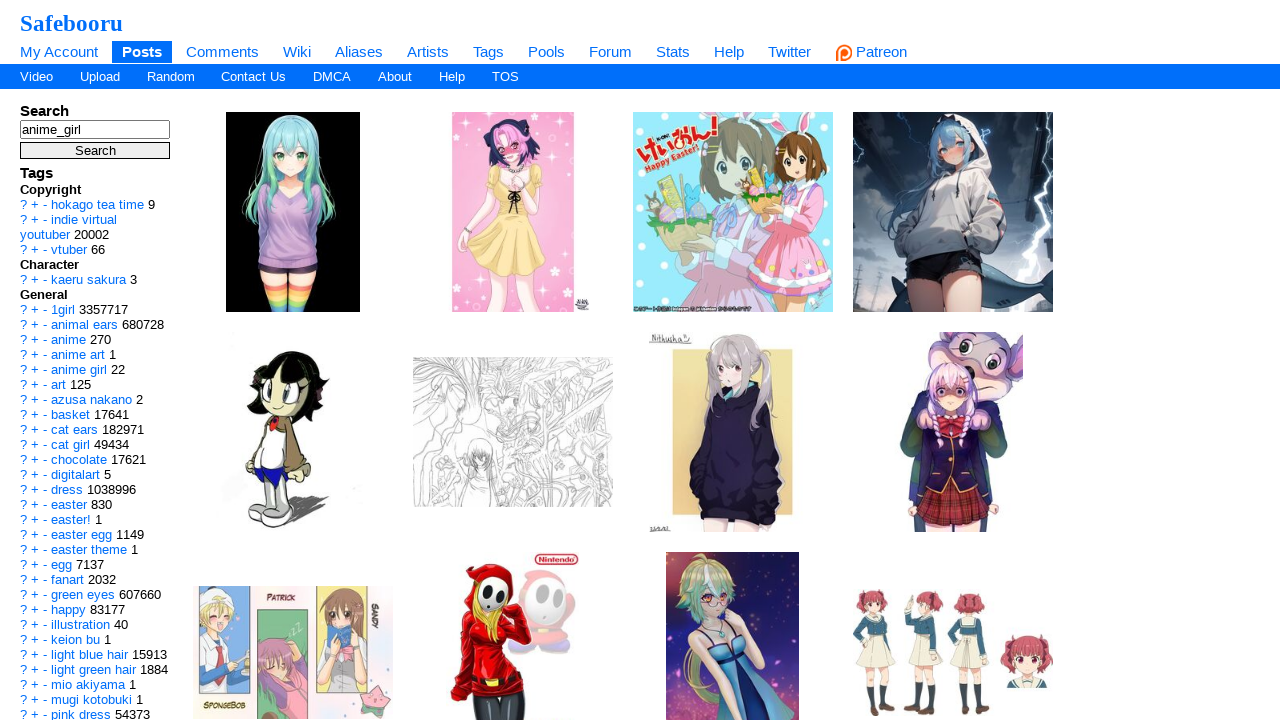

Clicked on random preview image (index 0) at (293, 212) on .preview >> nth=0
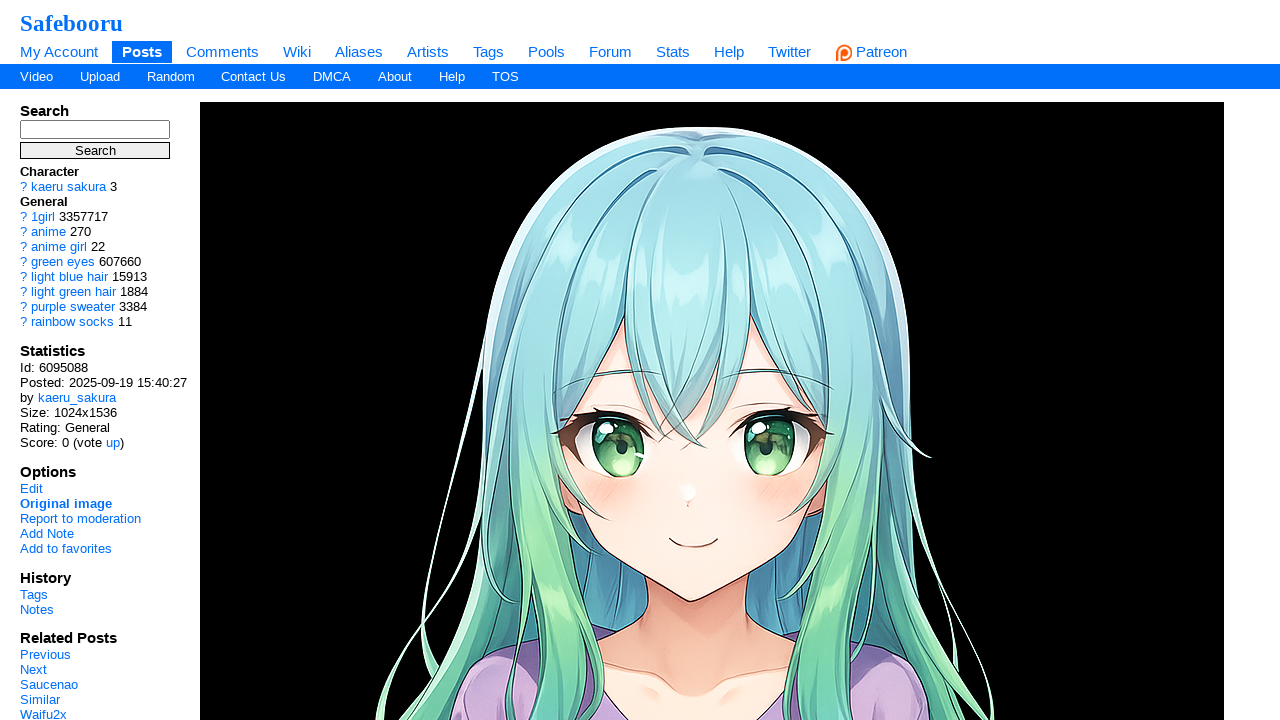

Image detail page loaded with main image element
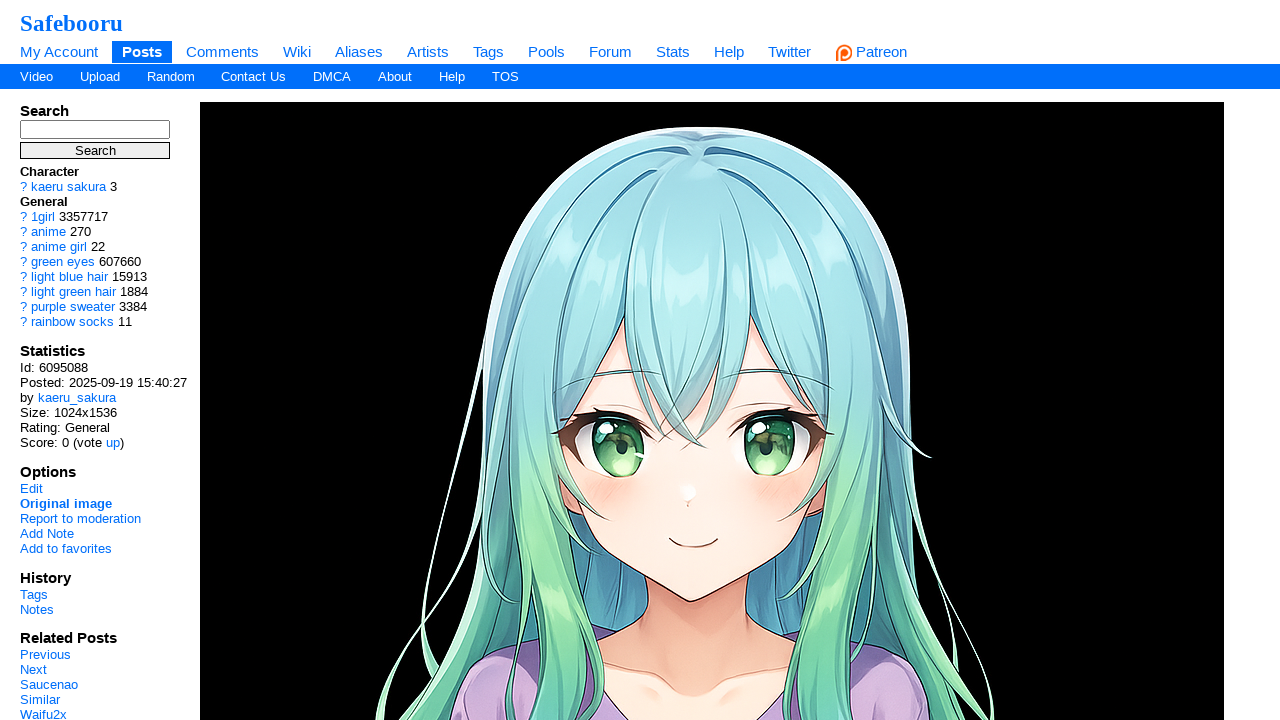

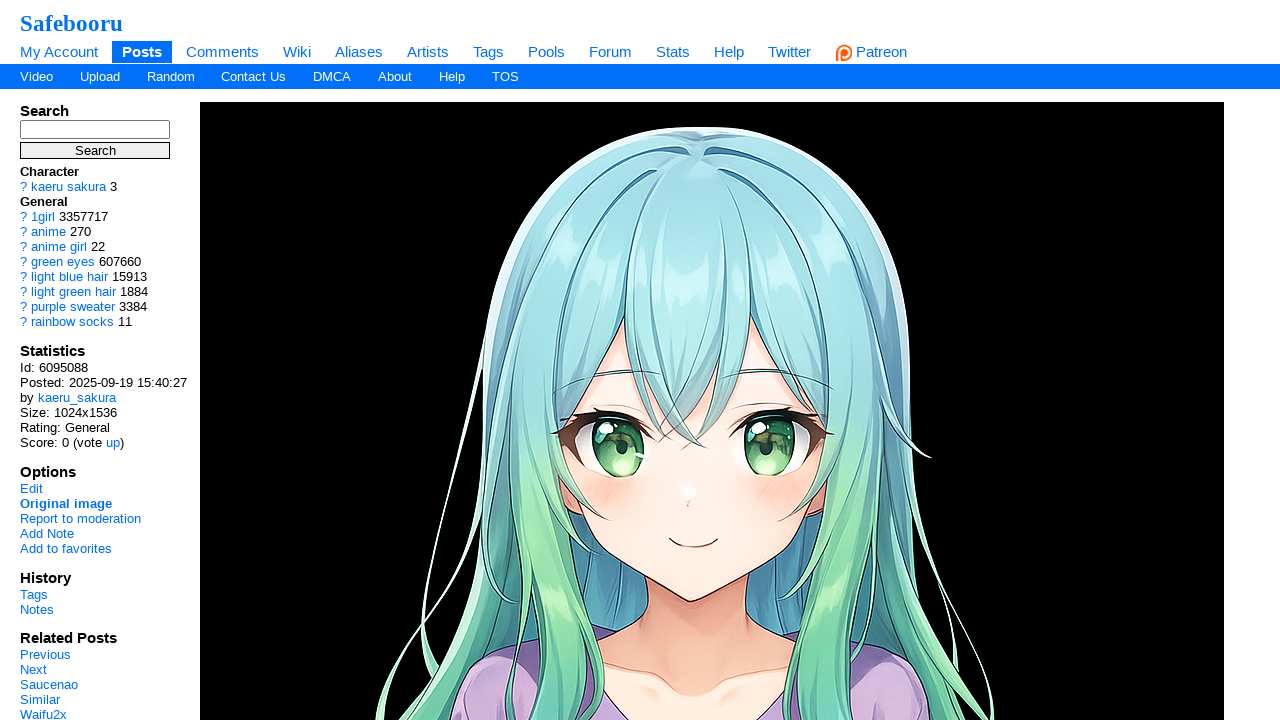